Tests notification message functionality by clicking a link and verifying the flash message that appears

Starting URL: http://the-internet.herokuapp.com/notification_message_rendered

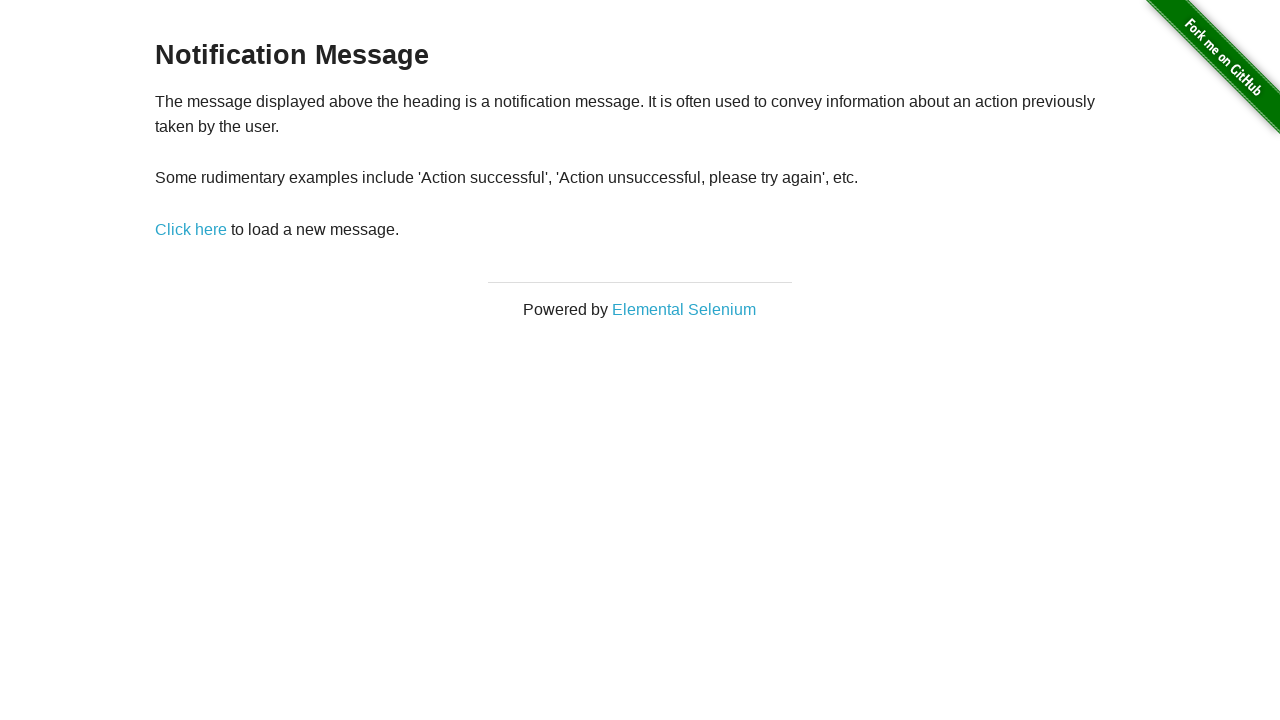

Clicked link to trigger notification message at (191, 229) on xpath=//html/body/div[2]/div/div/p/a
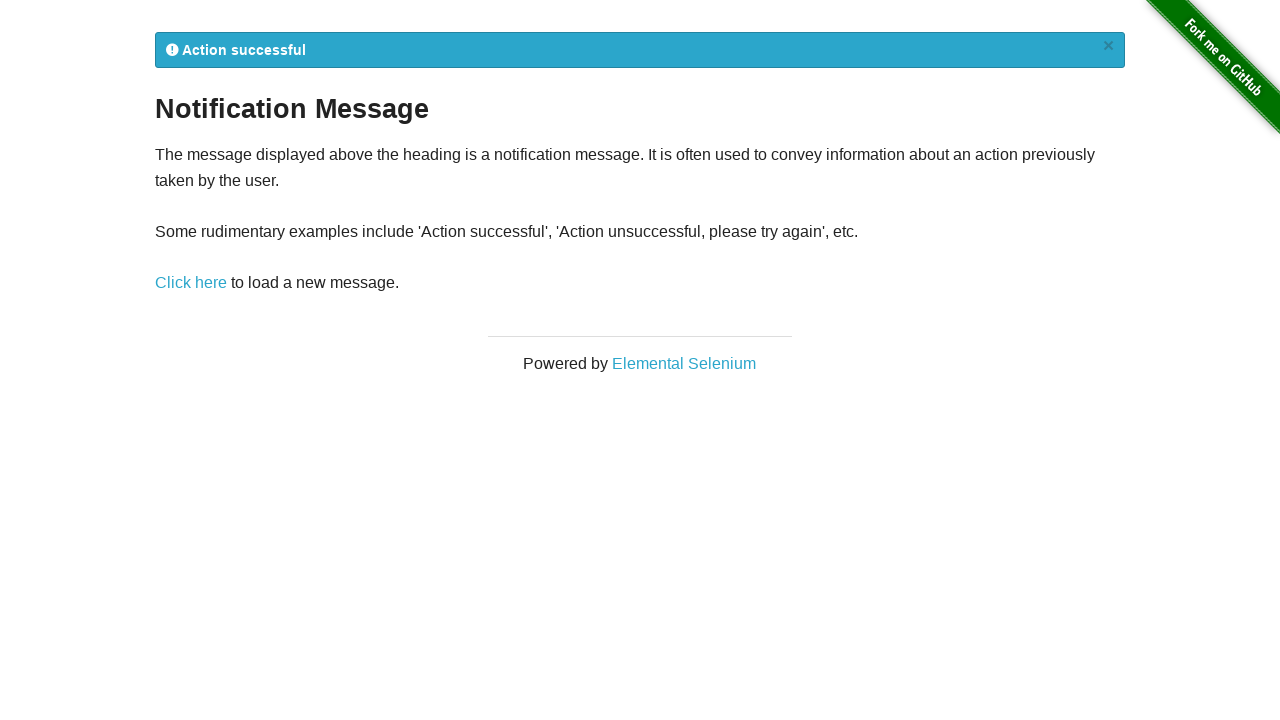

Flash message appeared on the page
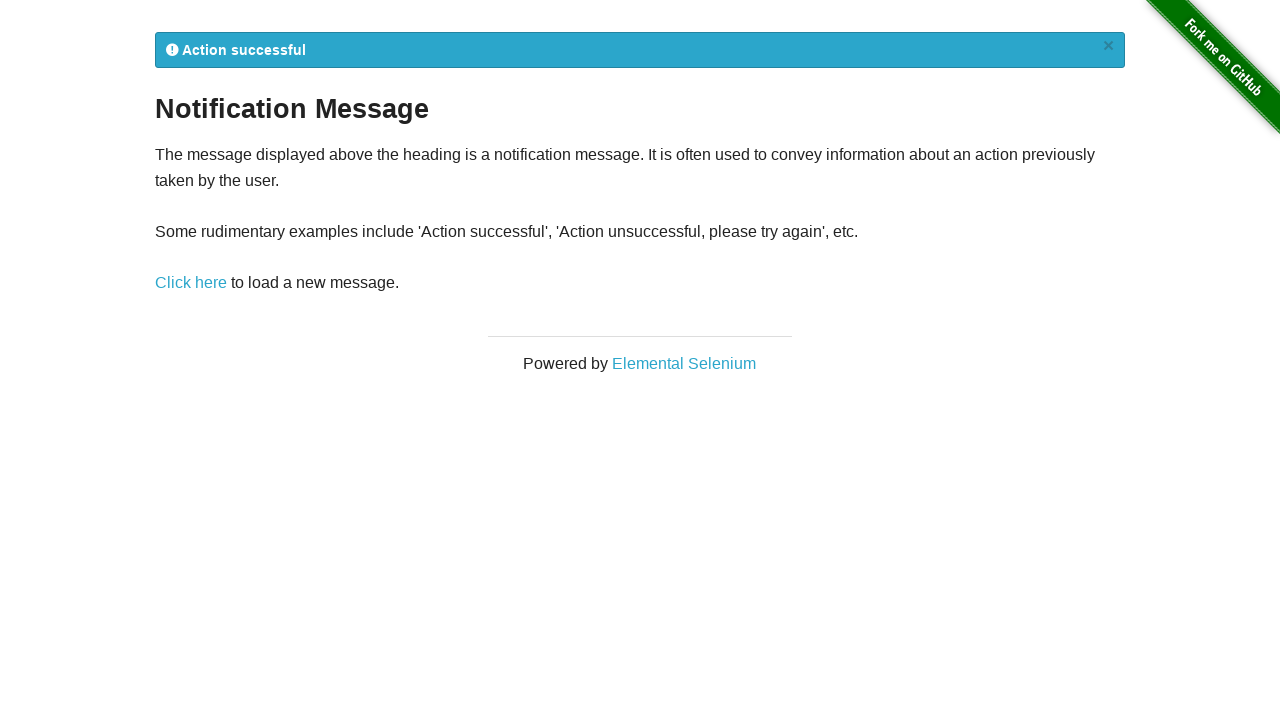

Retrieved flash message text content
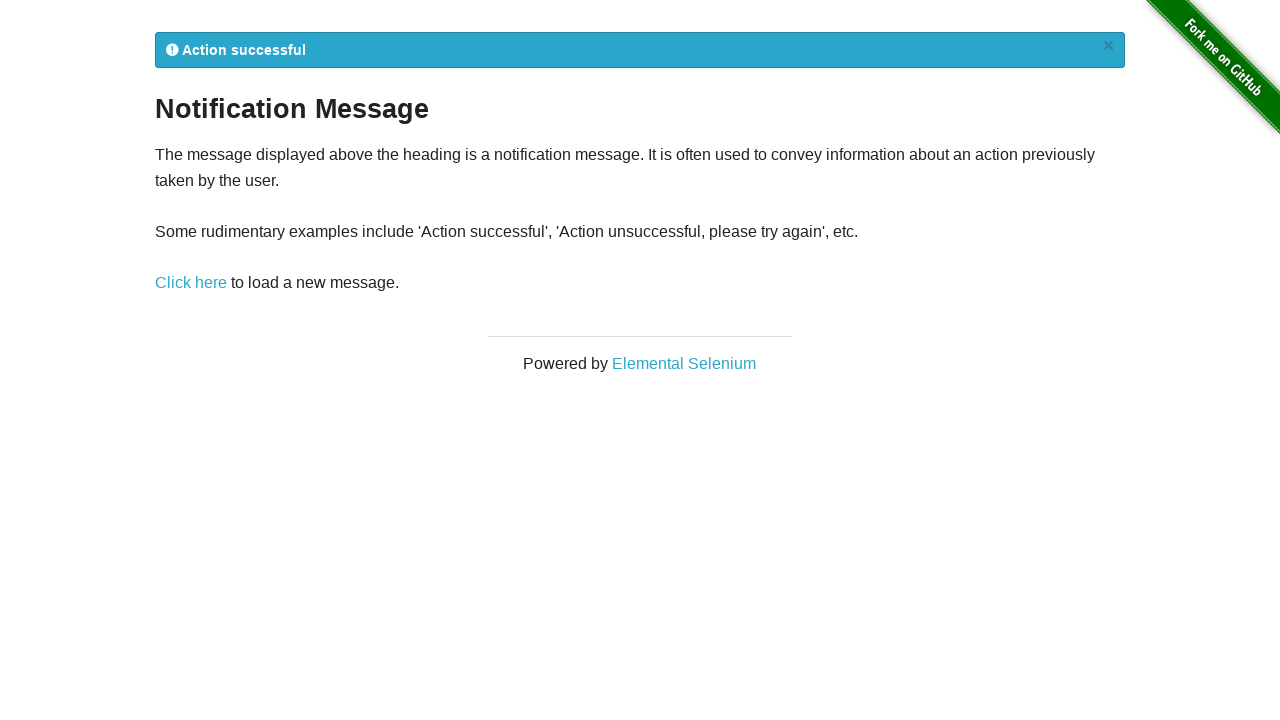

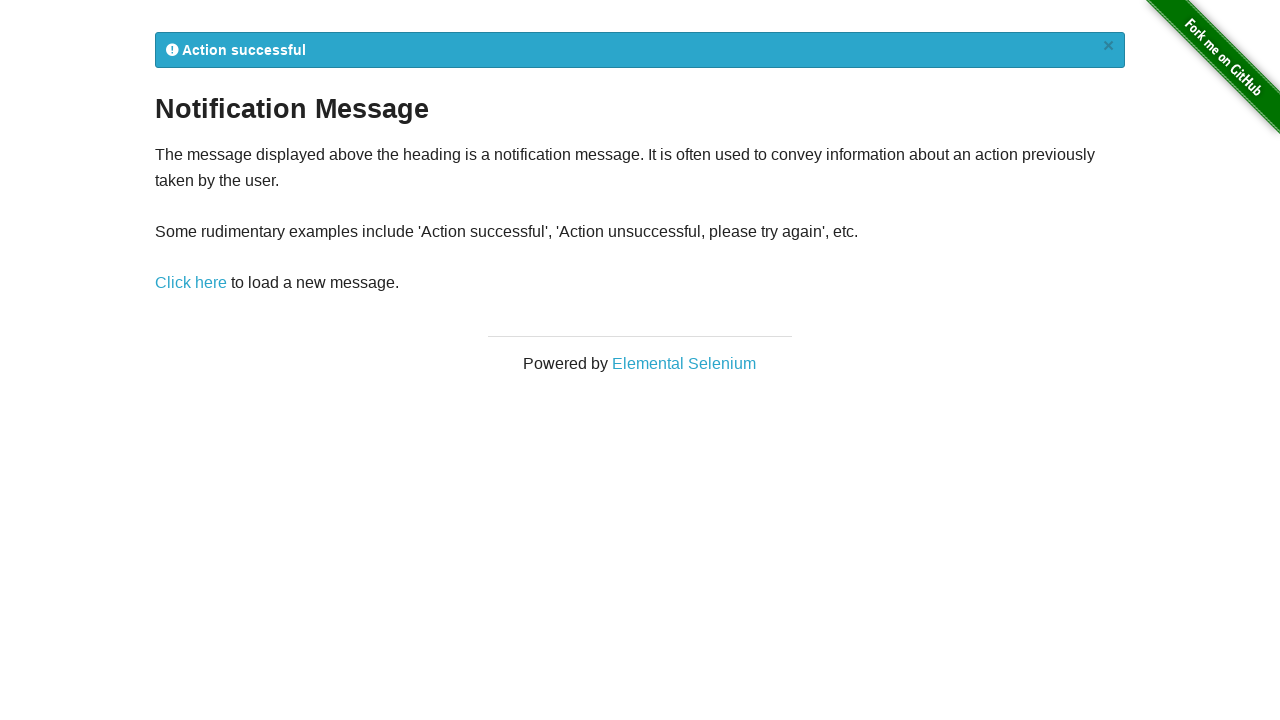